Tests window switching functionality by opening a new window and switching between parent and child windows

Starting URL: https://the-internet.herokuapp.com/

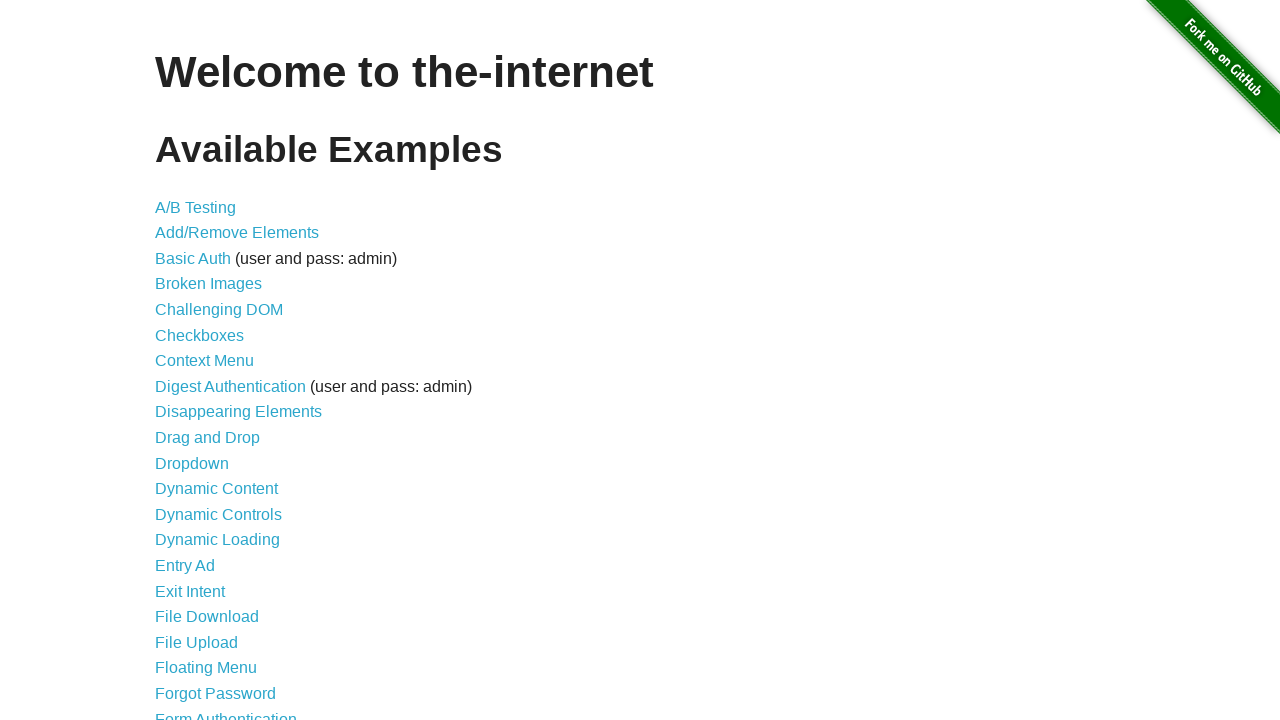

Clicked on 'Multiple Windows' link at (218, 369) on text='Multiple Windows'
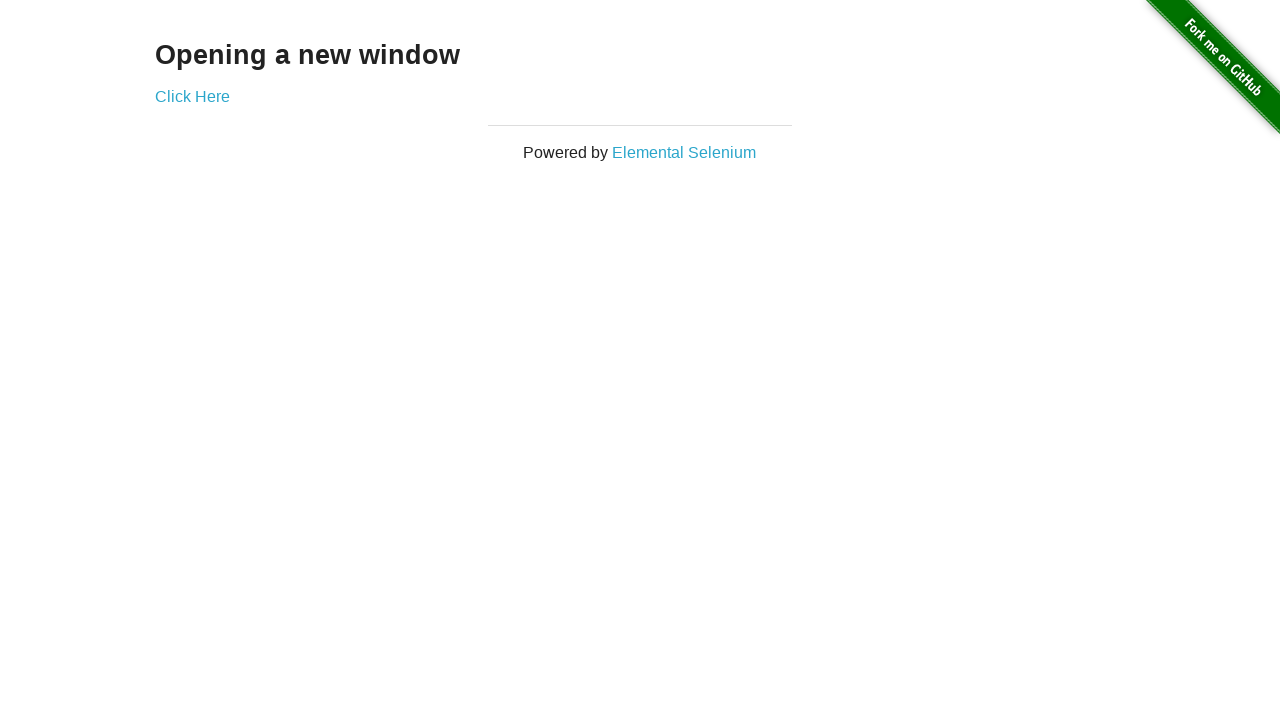

Clicked link to open new window and new window opened at (192, 96) on a[href='/windows/new']
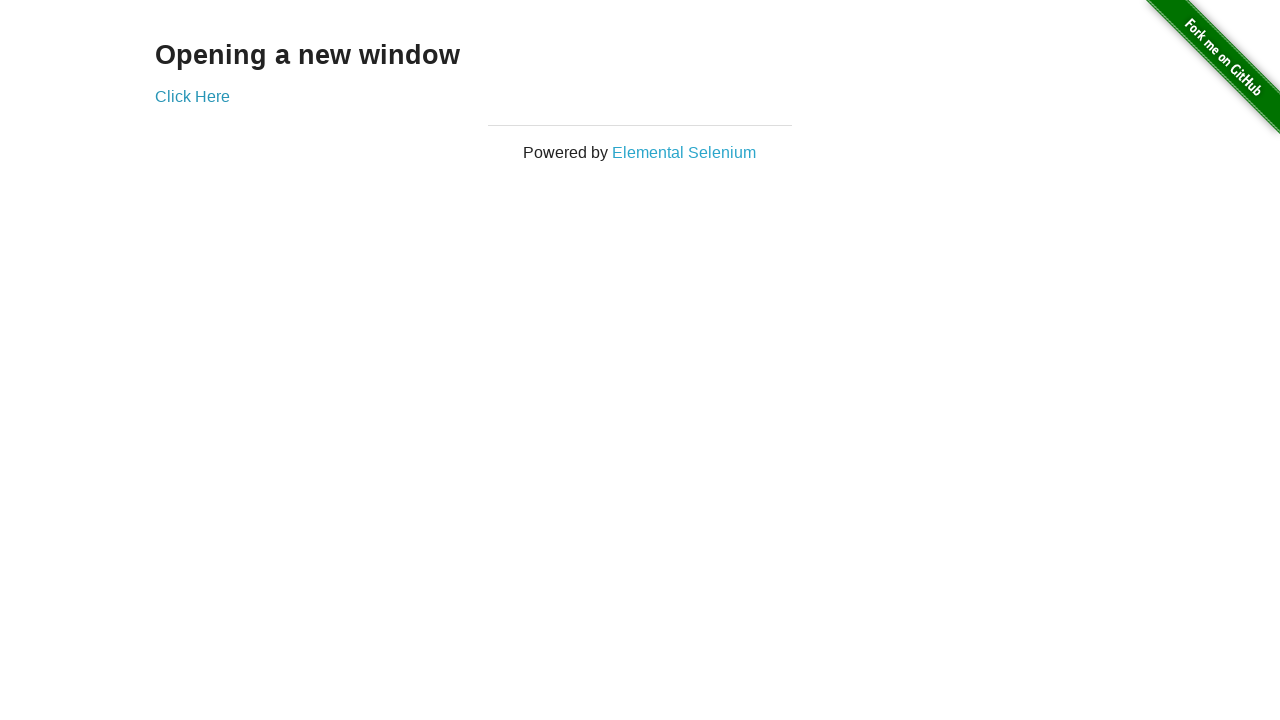

Retrieved text from new window: 'New Window'
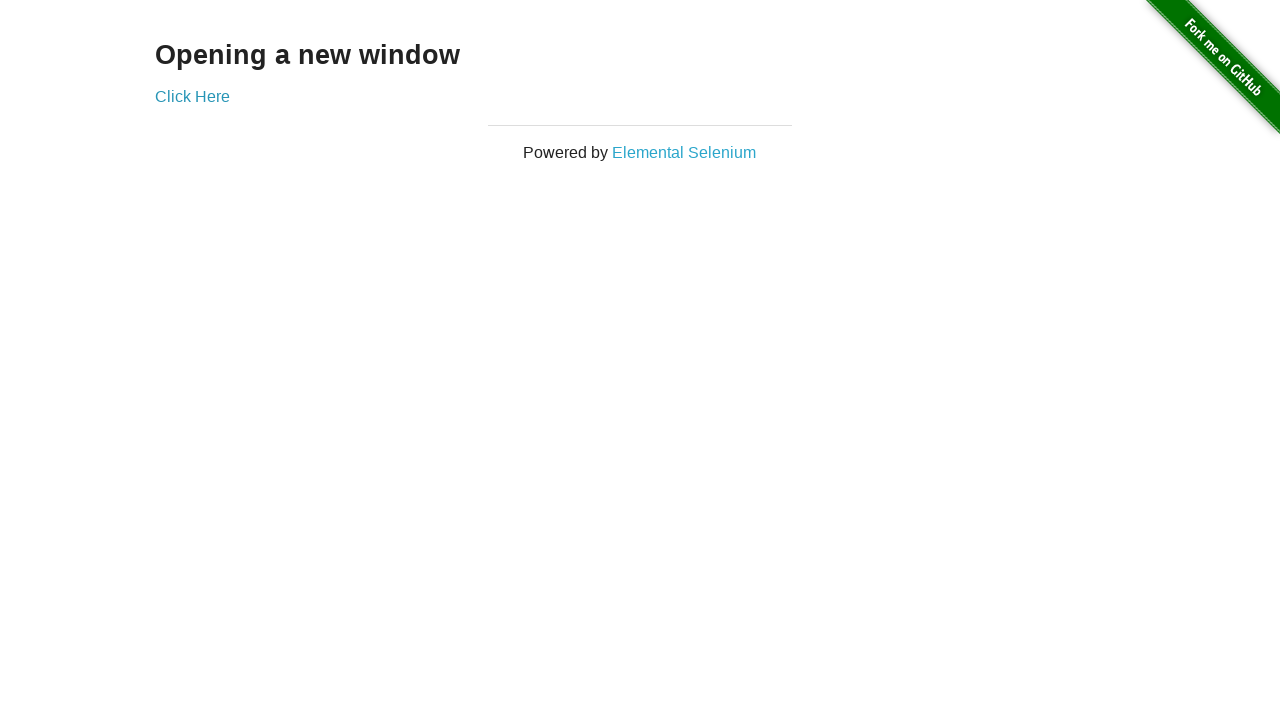

Retrieved text from original window: 'Opening a new window'
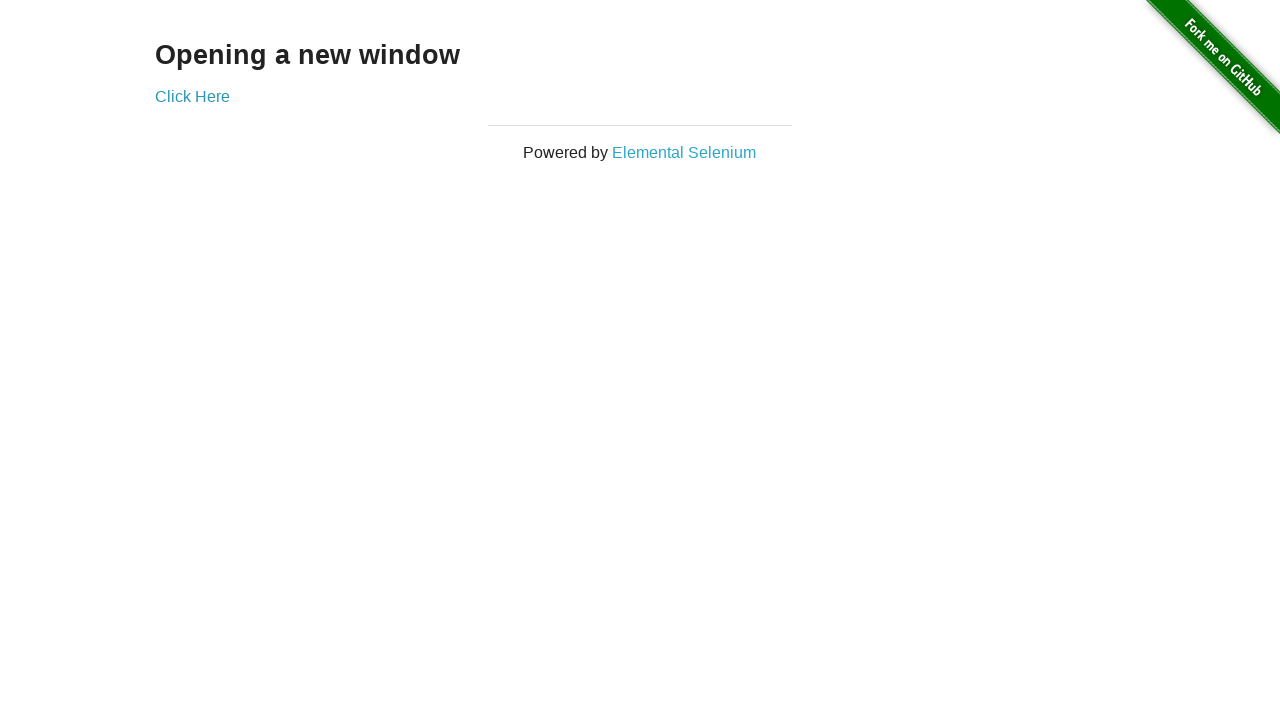

Closed the new window
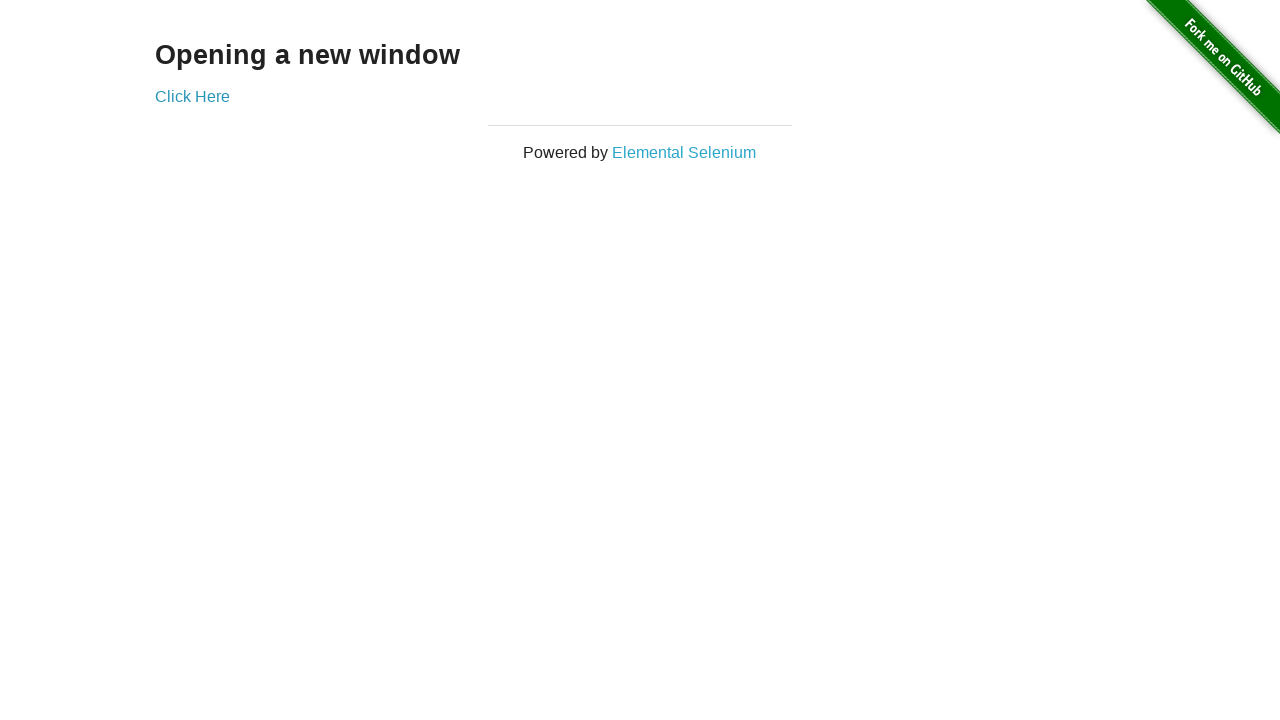

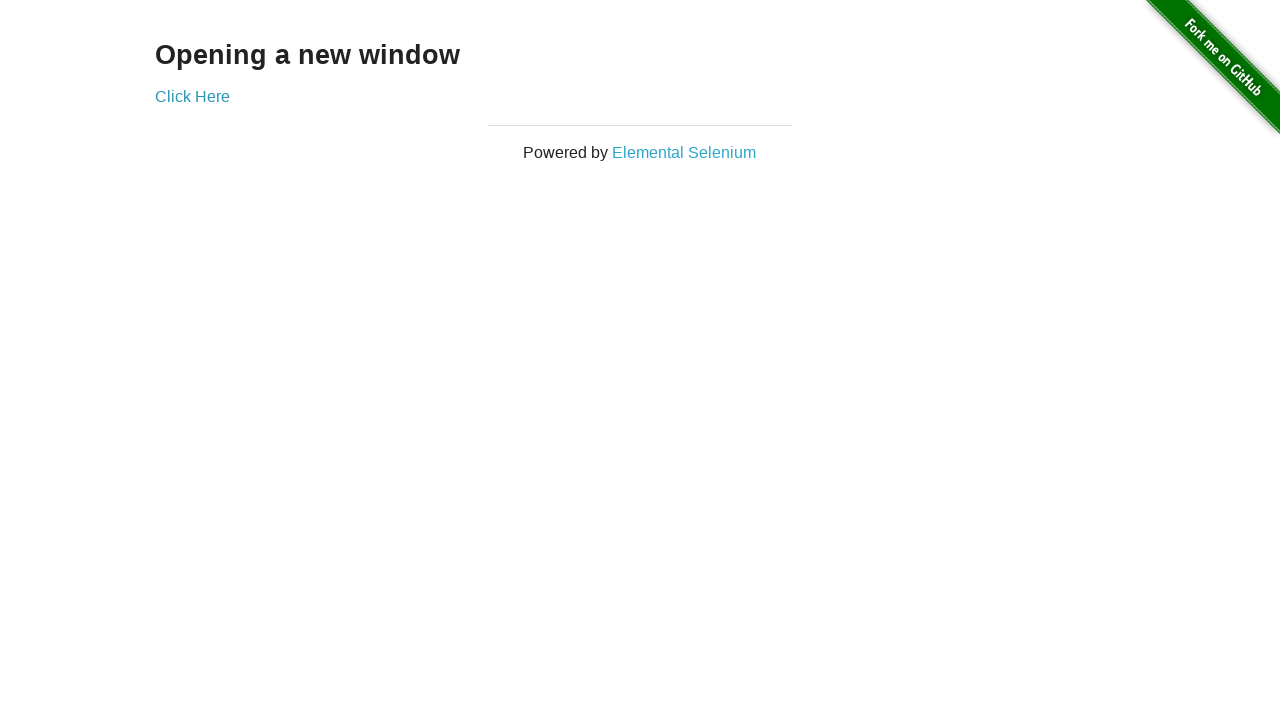